Tests form submission by filling in first name, last name, city, and country fields and clicking the submit button

Starting URL: http://suninjuly.github.io/simple_form_find_task.html

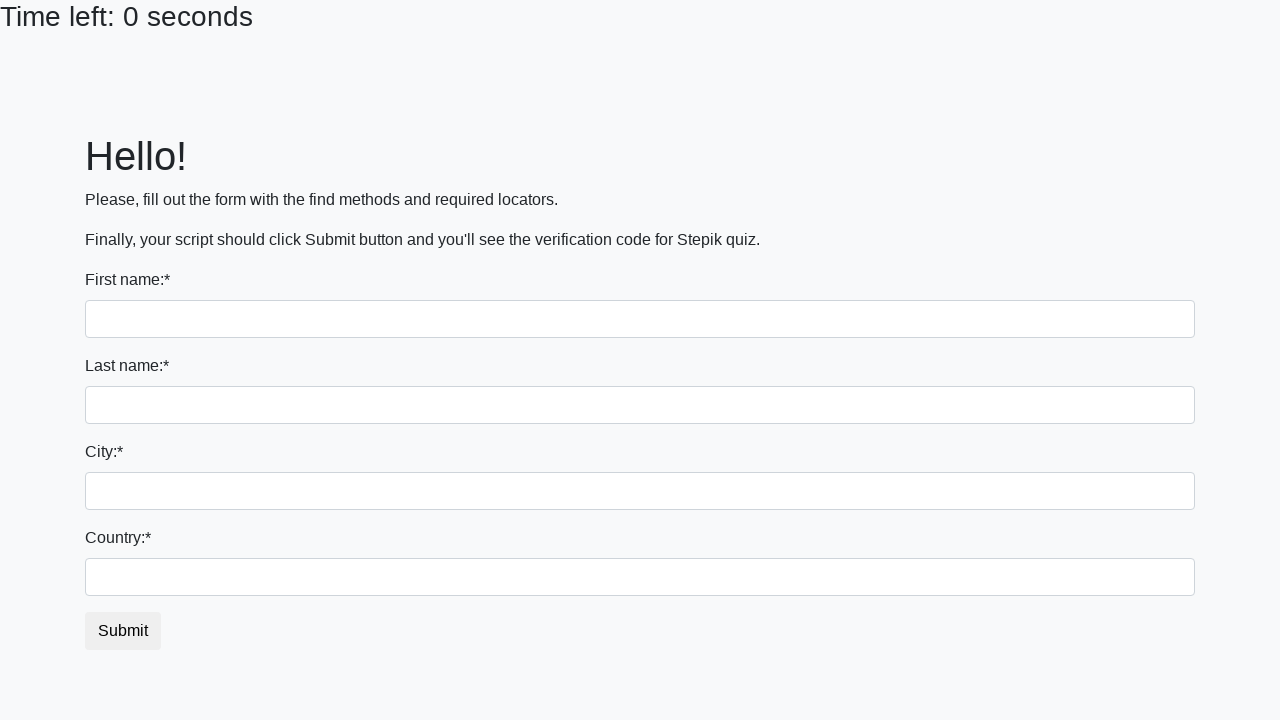

Filled first name field with 'Ivan' on input[name='first_name']
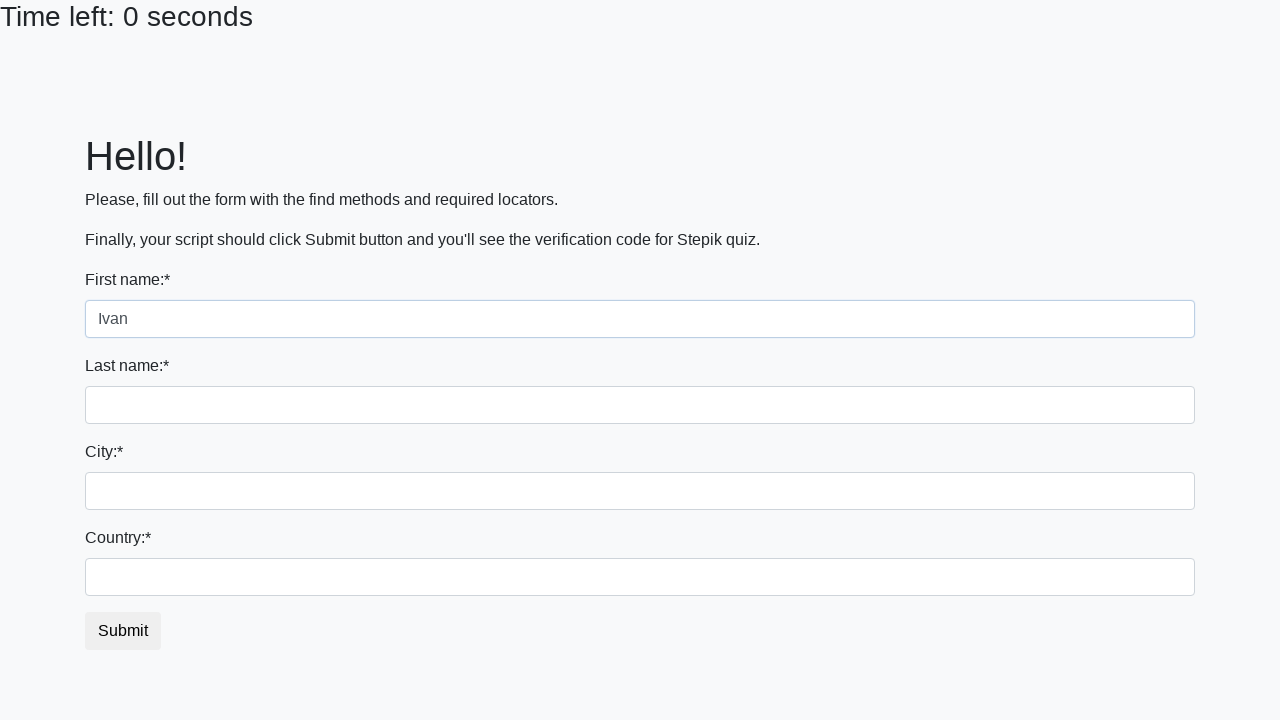

Filled last name field with 'Petrov' on input[name='last_name']
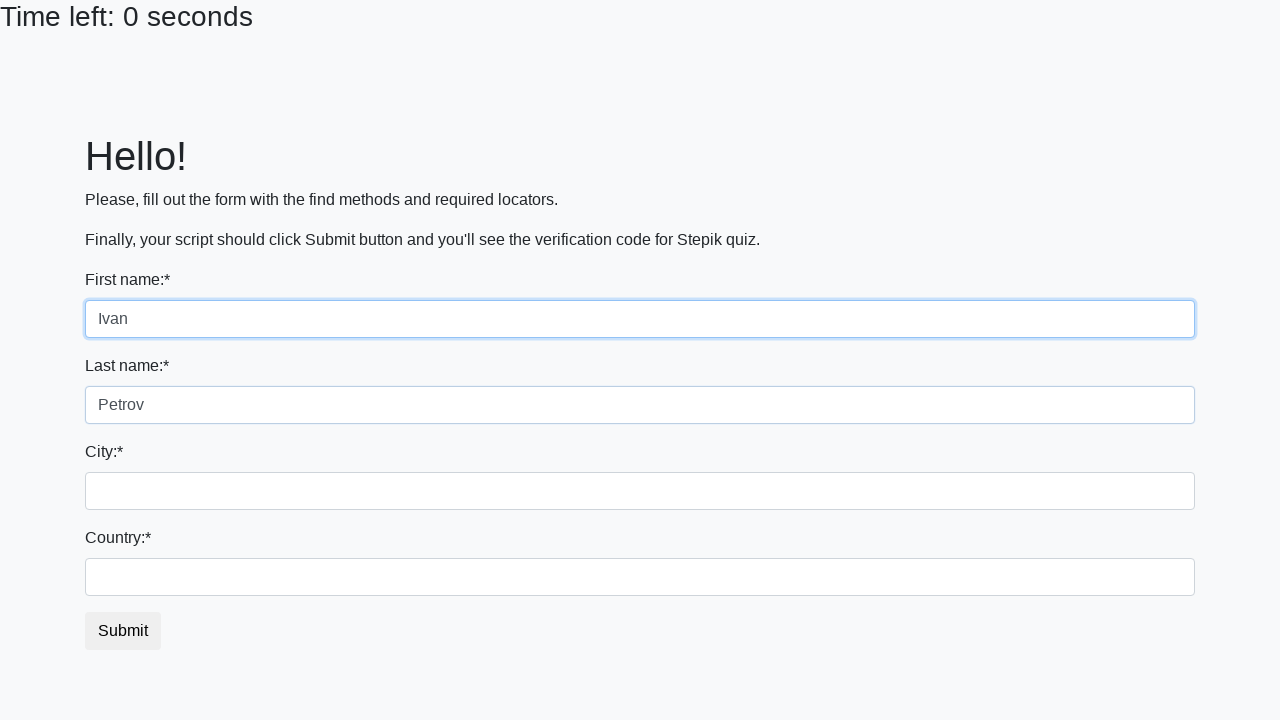

Filled city field with 'Smolensk' on .city
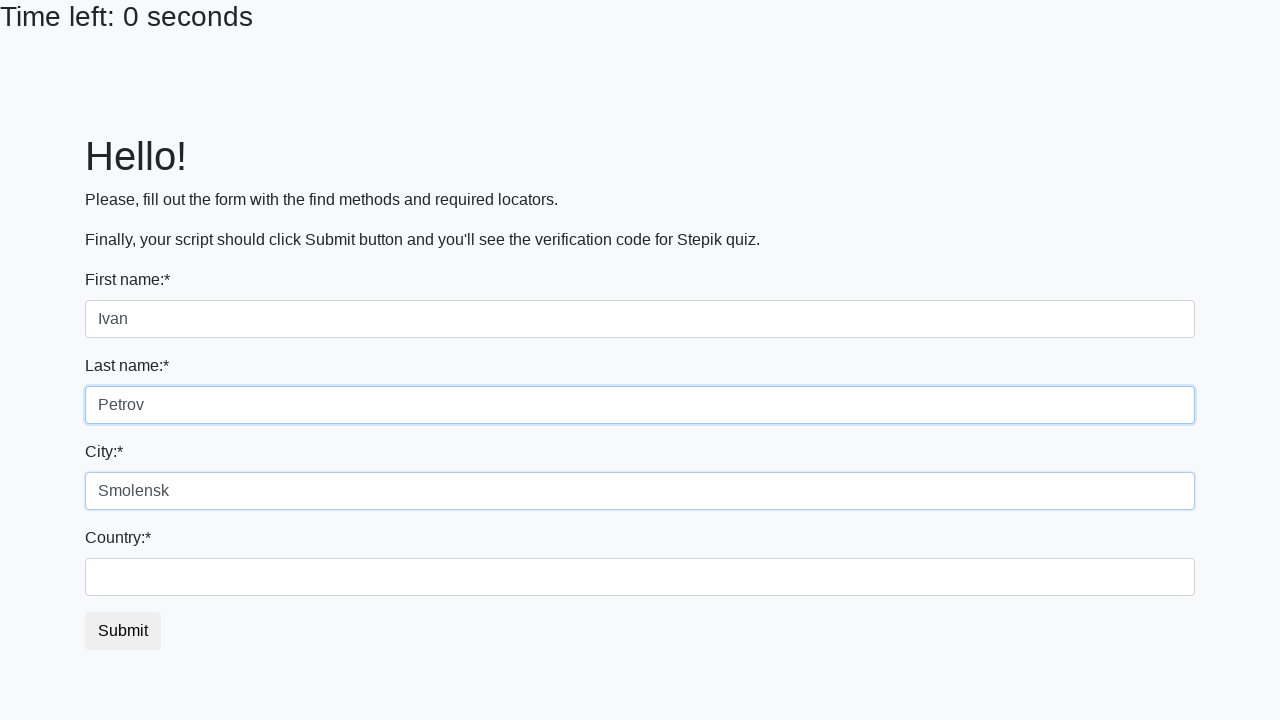

Filled country field with 'Russia' on #country
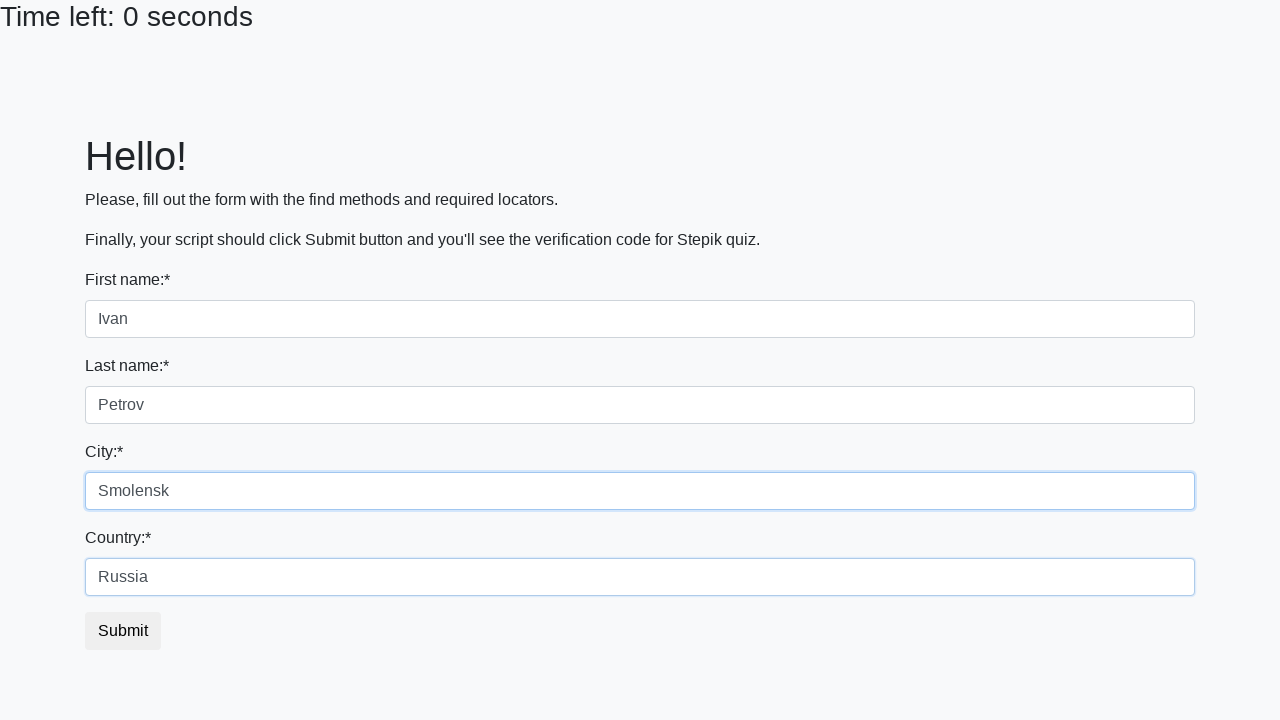

Clicked submit button to submit the form at (123, 631) on .btn.btn-default
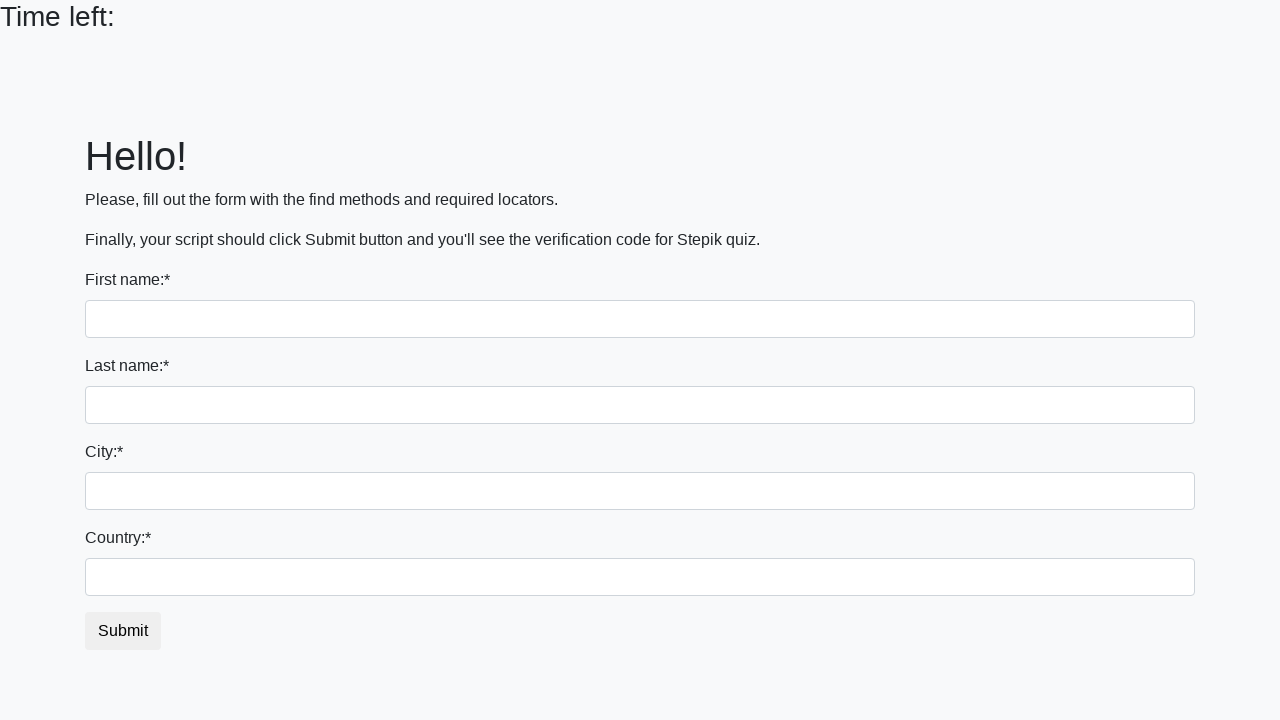

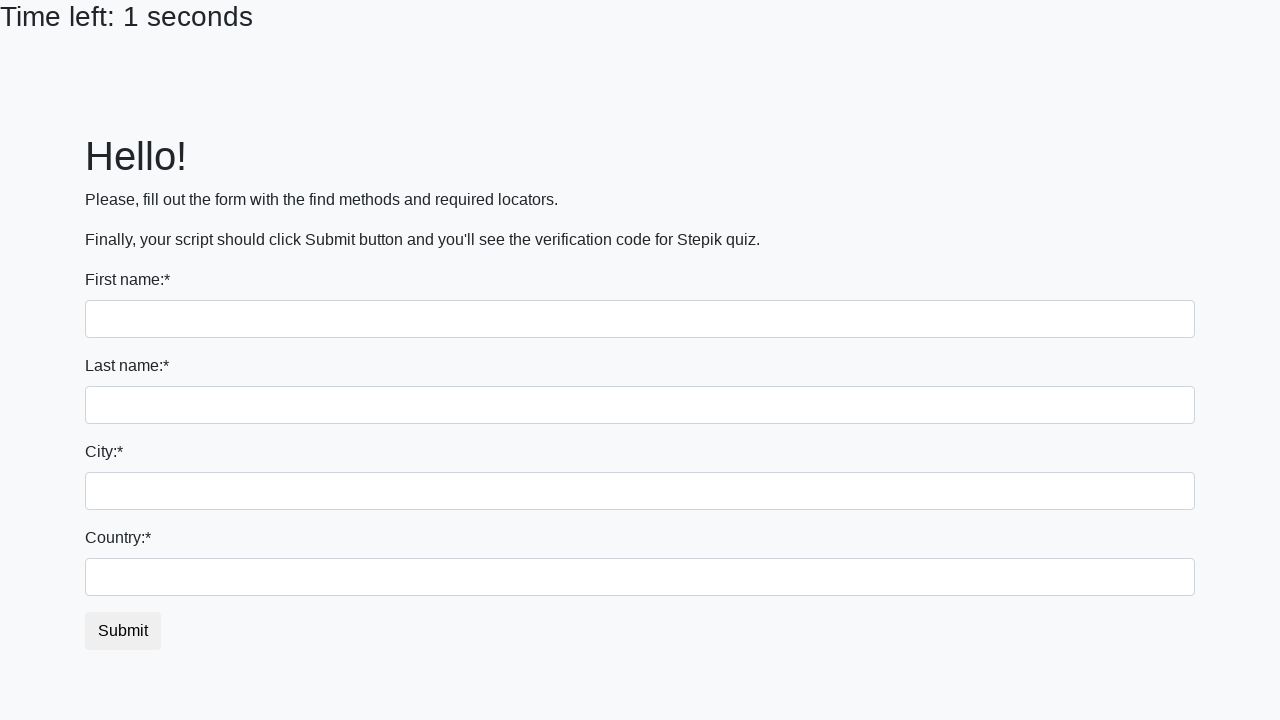